Tests confirm alert functionality by clicking a button to trigger an alert and then dismissing it

Starting URL: https://www.leafground.com/alert.xhtml

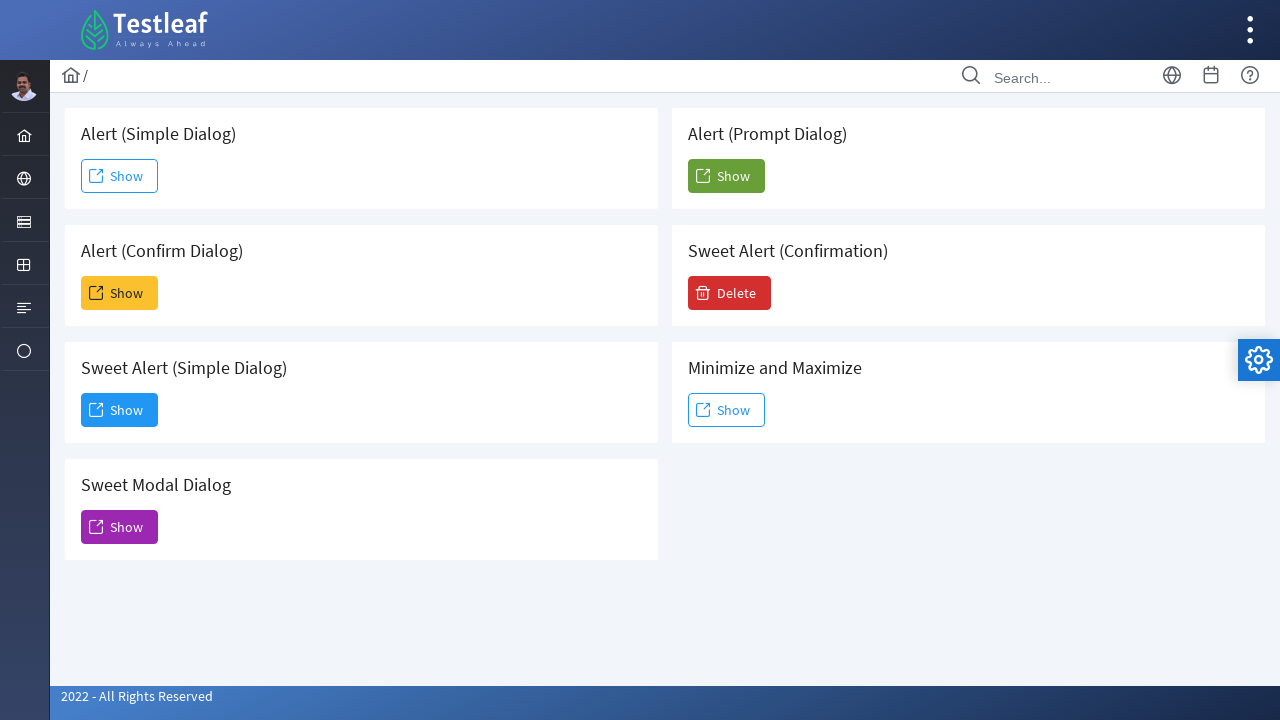

Clicked the second 'Show' button to trigger confirm alert at (120, 293) on xpath=(//span[text() = 'Show'])[2]
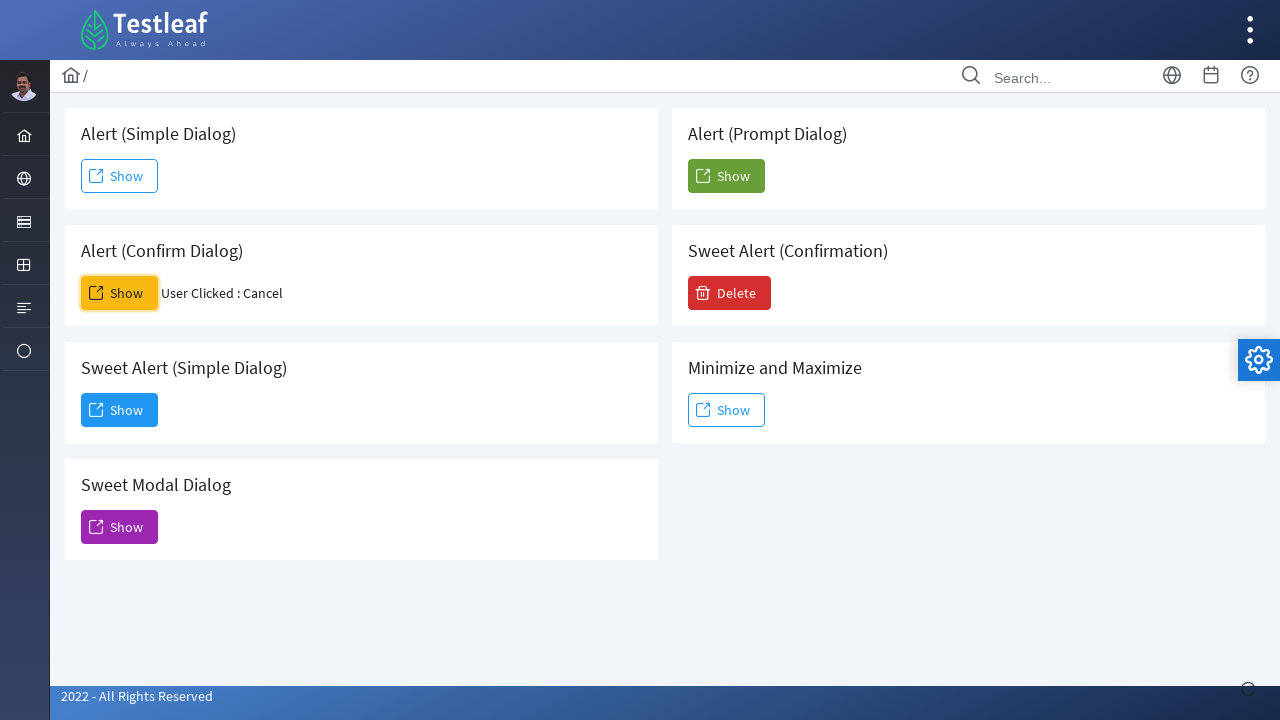

Set up dialog handler to dismiss the alert
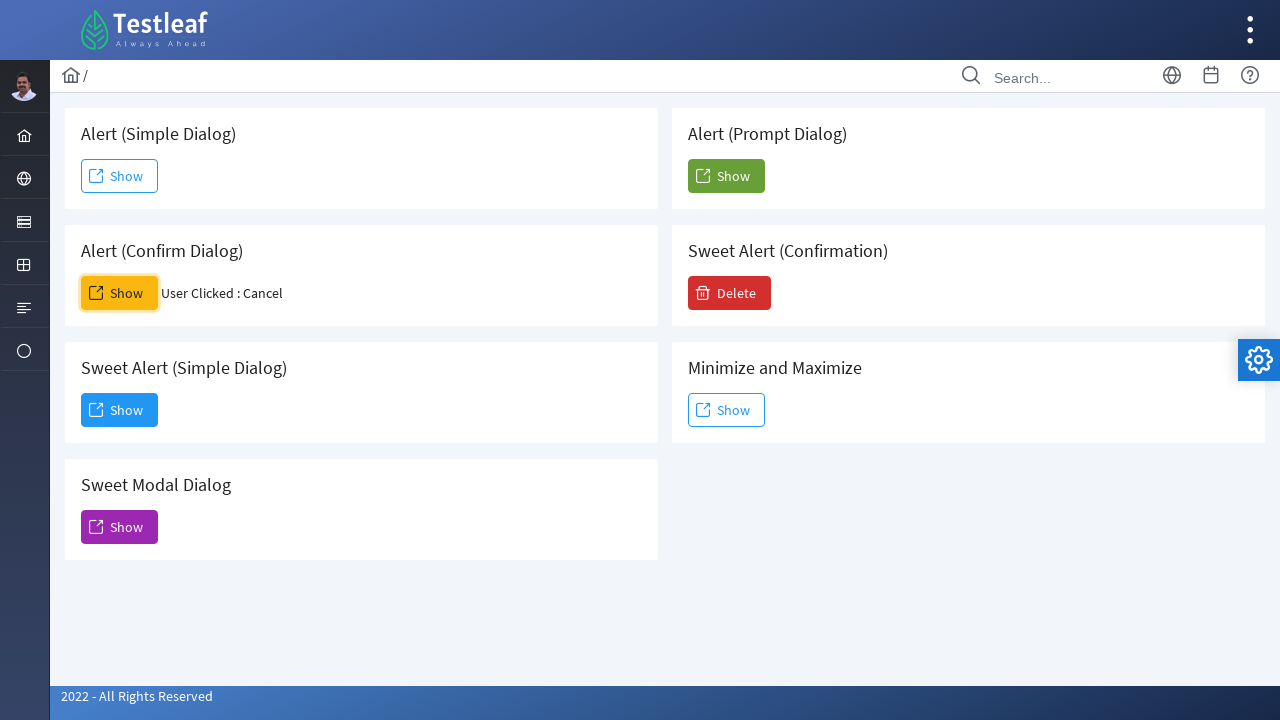

Waited 1 second for dismiss action to be processed
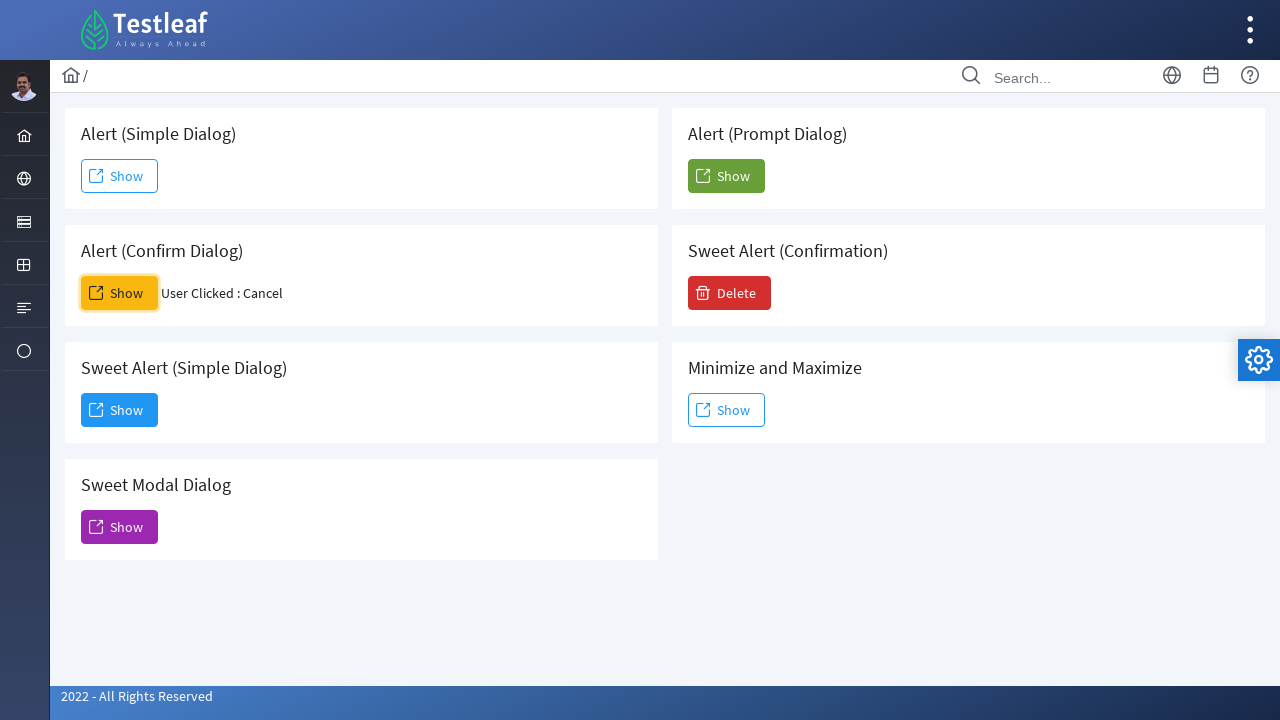

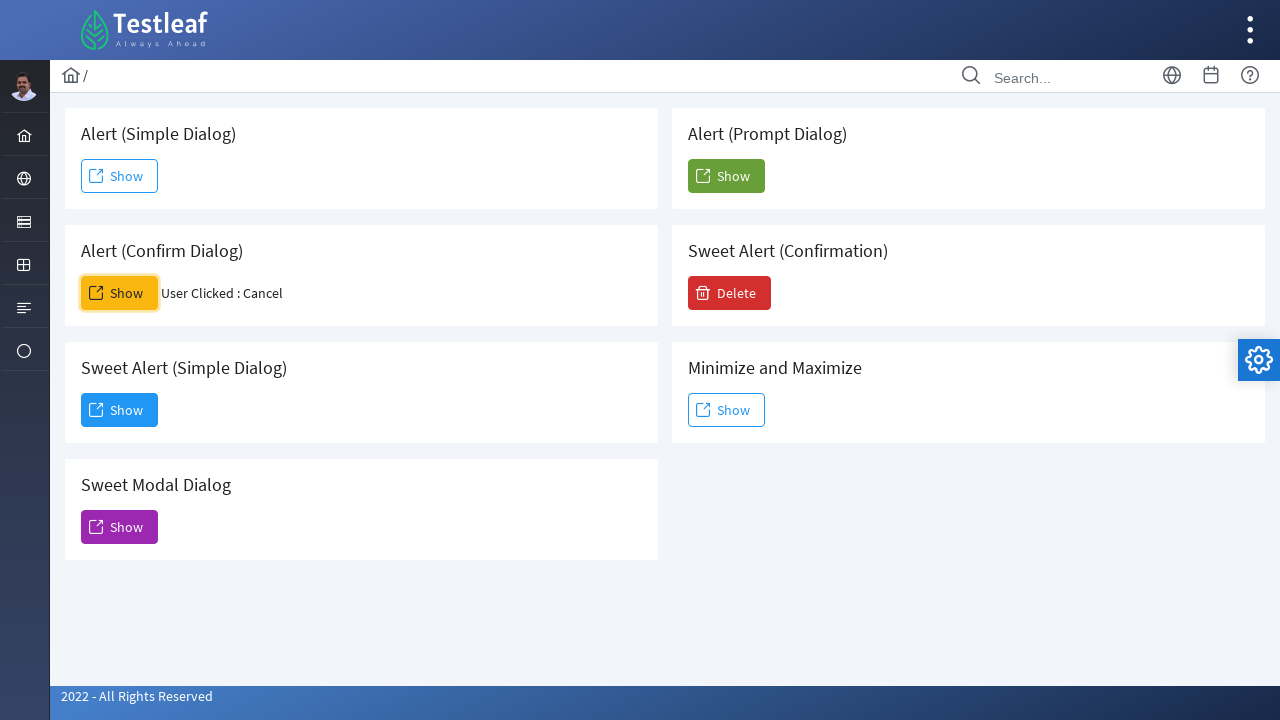